Tests table functionality by selecting odd-indexed checkboxes, deleting rows, adding new entries with text, and returning to menu

Starting URL: https://savkk.github.io/selenium-practice/

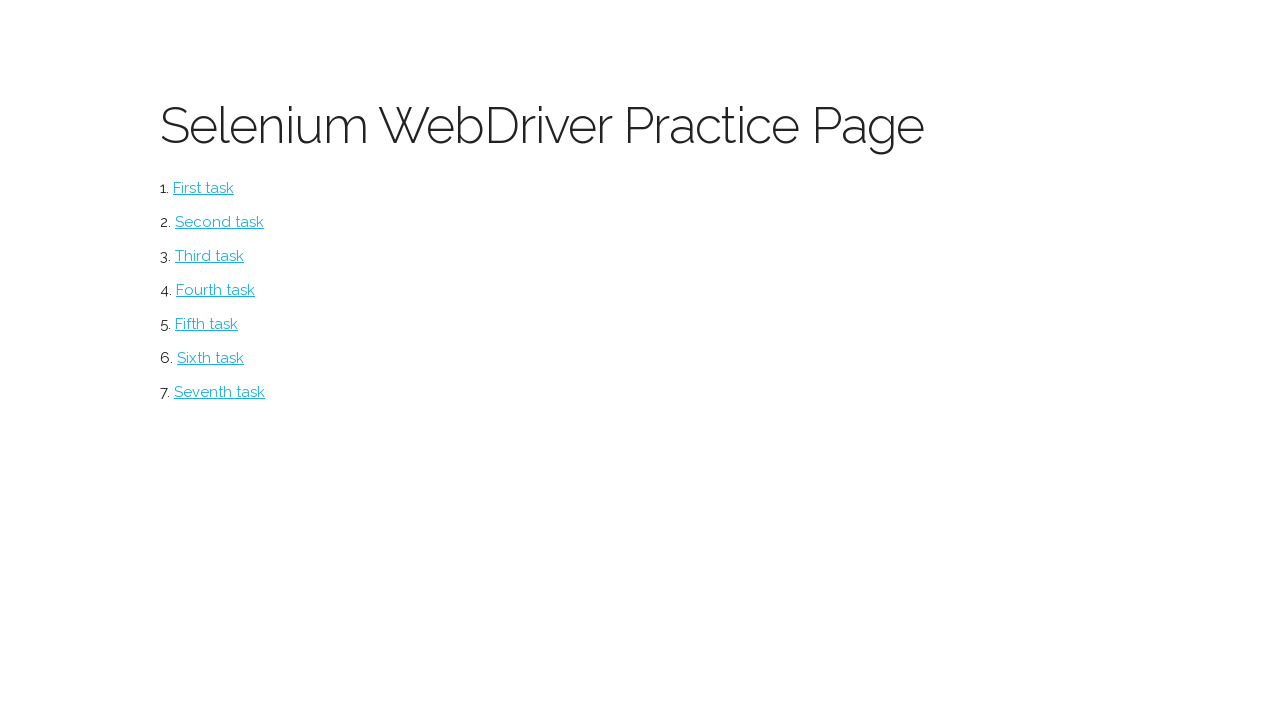

Clicked on table section at (220, 392) on #table
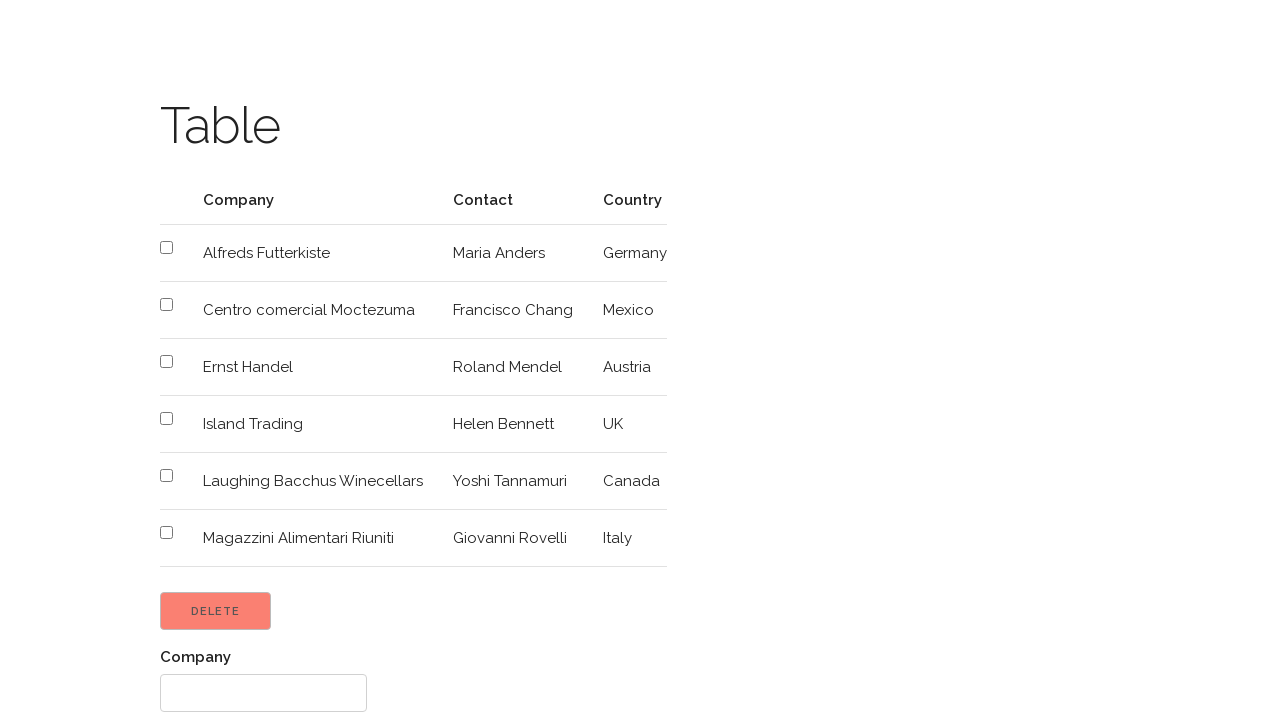

Located all checkboxes in table
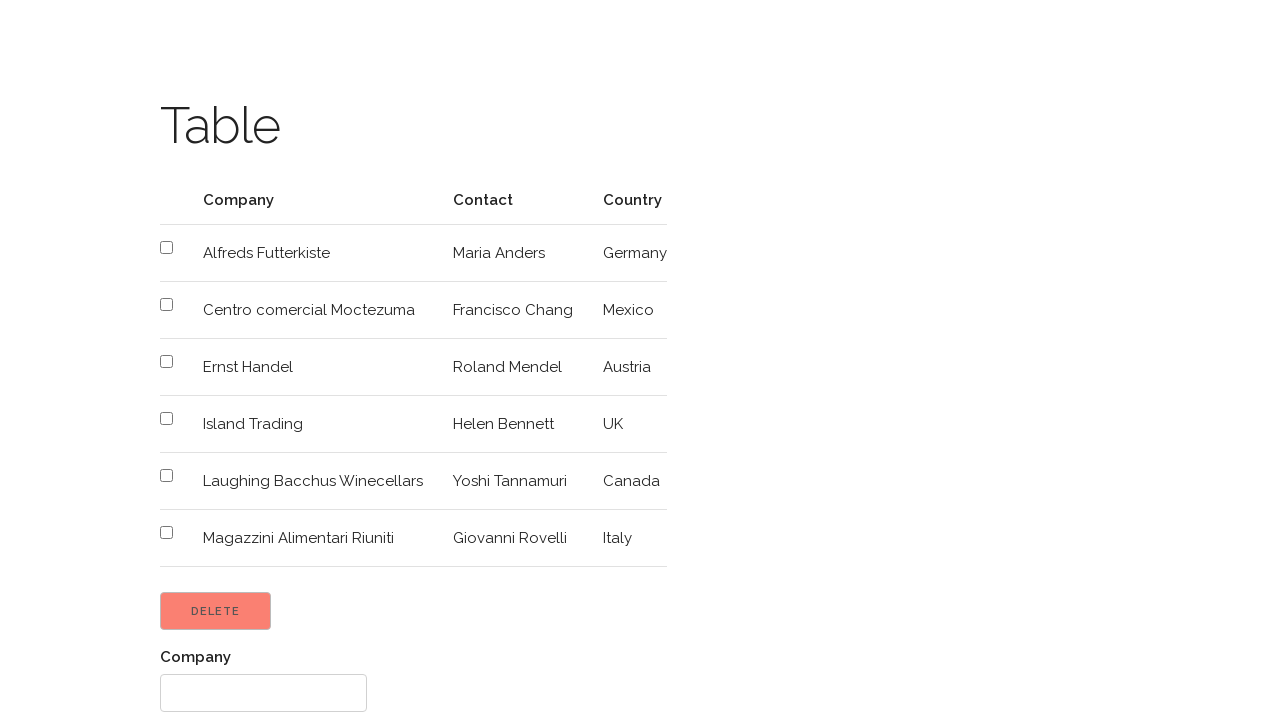

Found 6 checkboxes in table
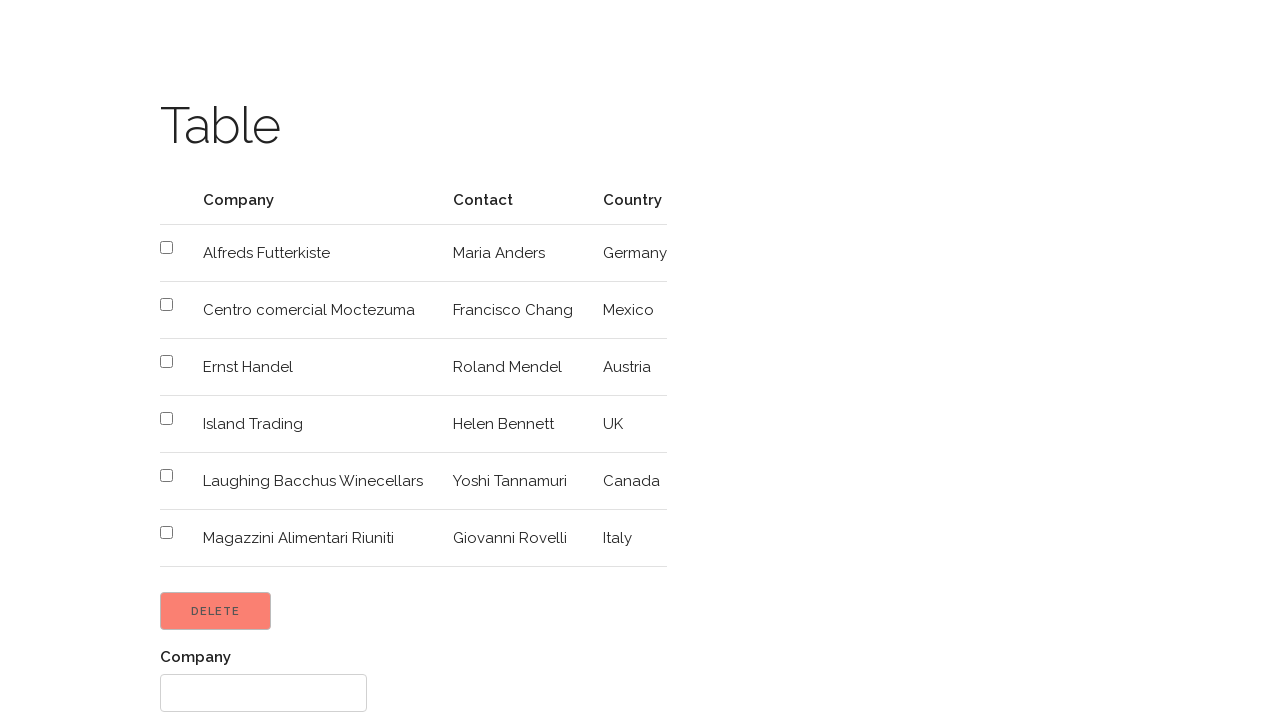

Clicked checkbox at odd index 1 at (166, 304) on xpath=//table//input[@type='checkbox'] >> nth=1
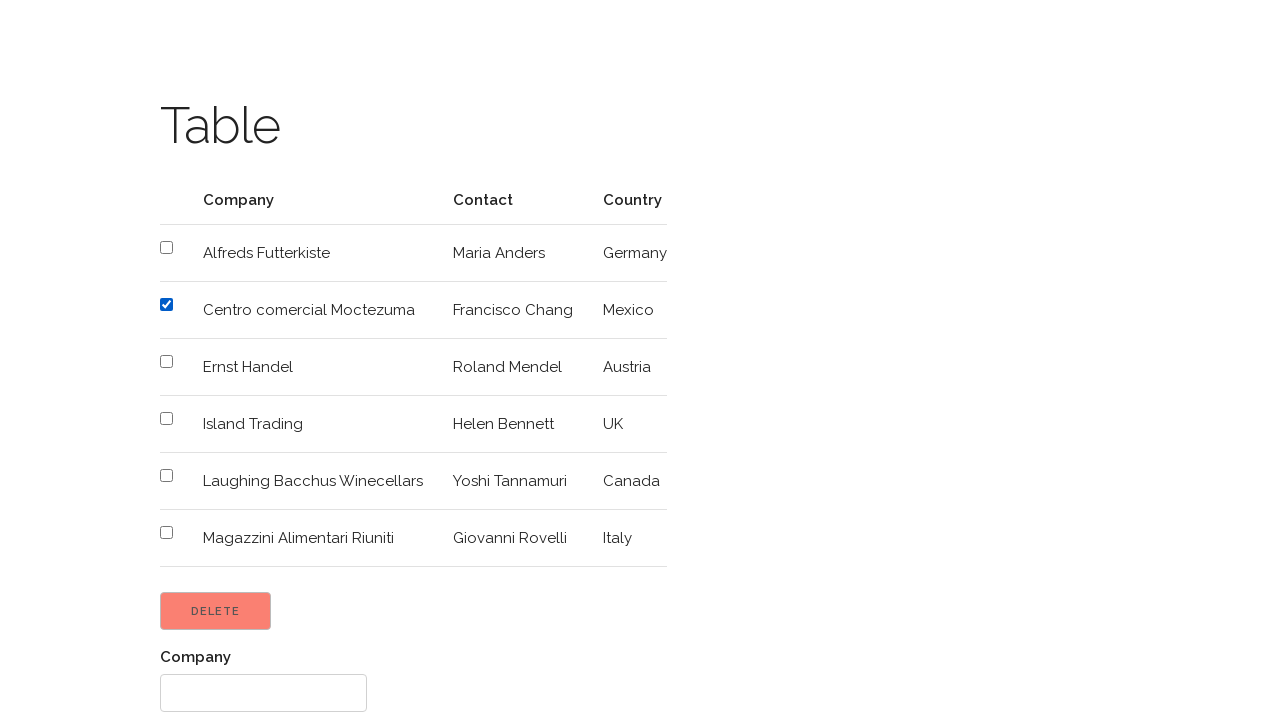

Clicked checkbox at odd index 3 at (166, 418) on xpath=//table//input[@type='checkbox'] >> nth=3
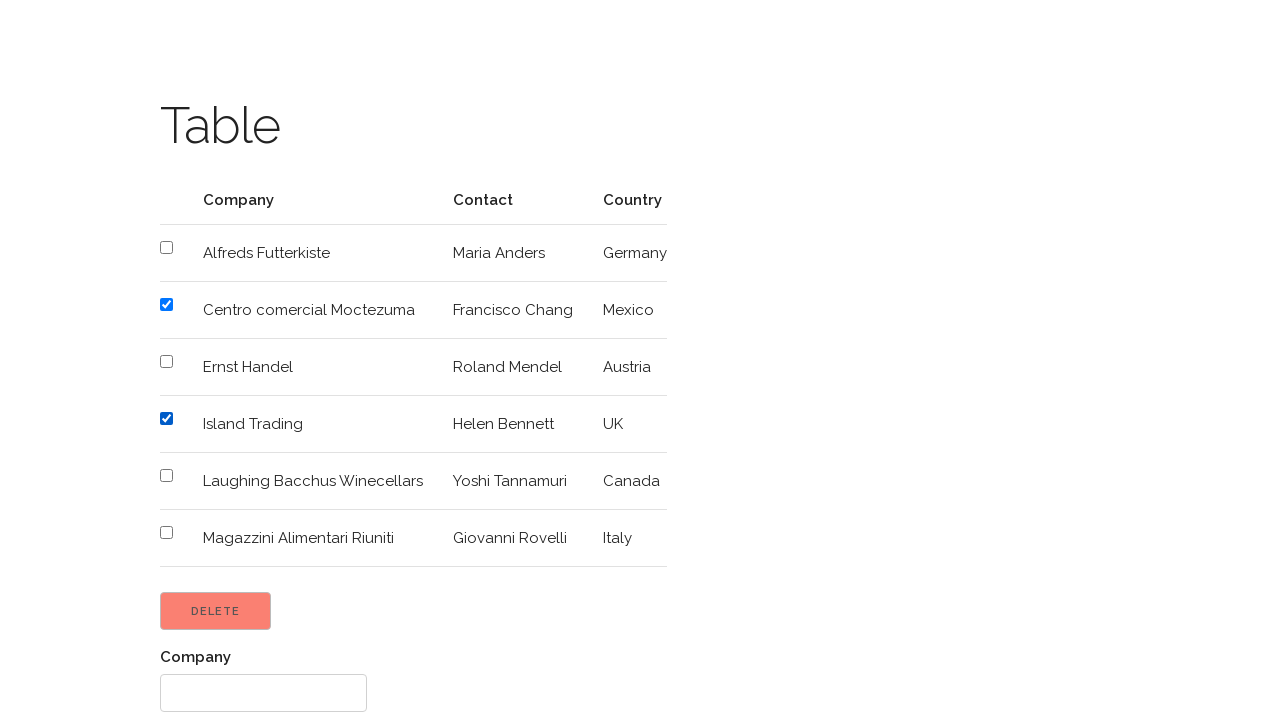

Clicked checkbox at odd index 5 at (166, 532) on xpath=//table//input[@type='checkbox'] >> nth=5
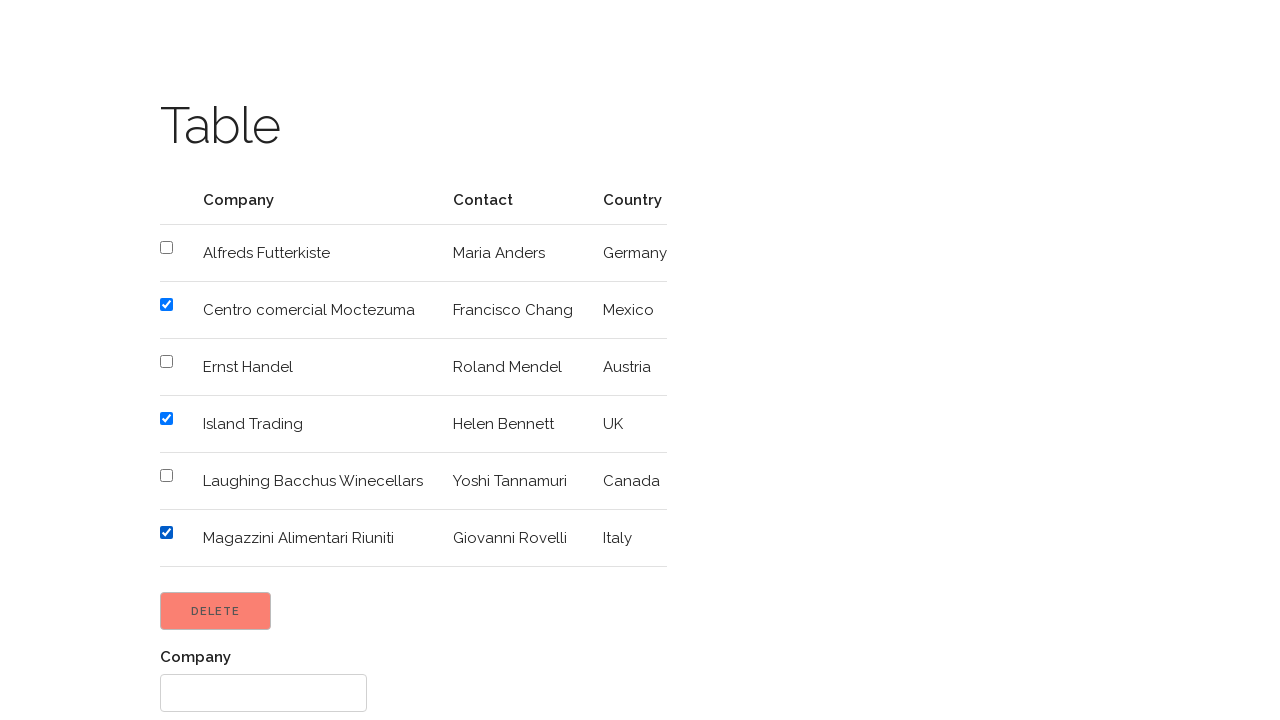

Clicked Delete button to remove selected rows at (216, 611) on input[type='button'][value='Delete']
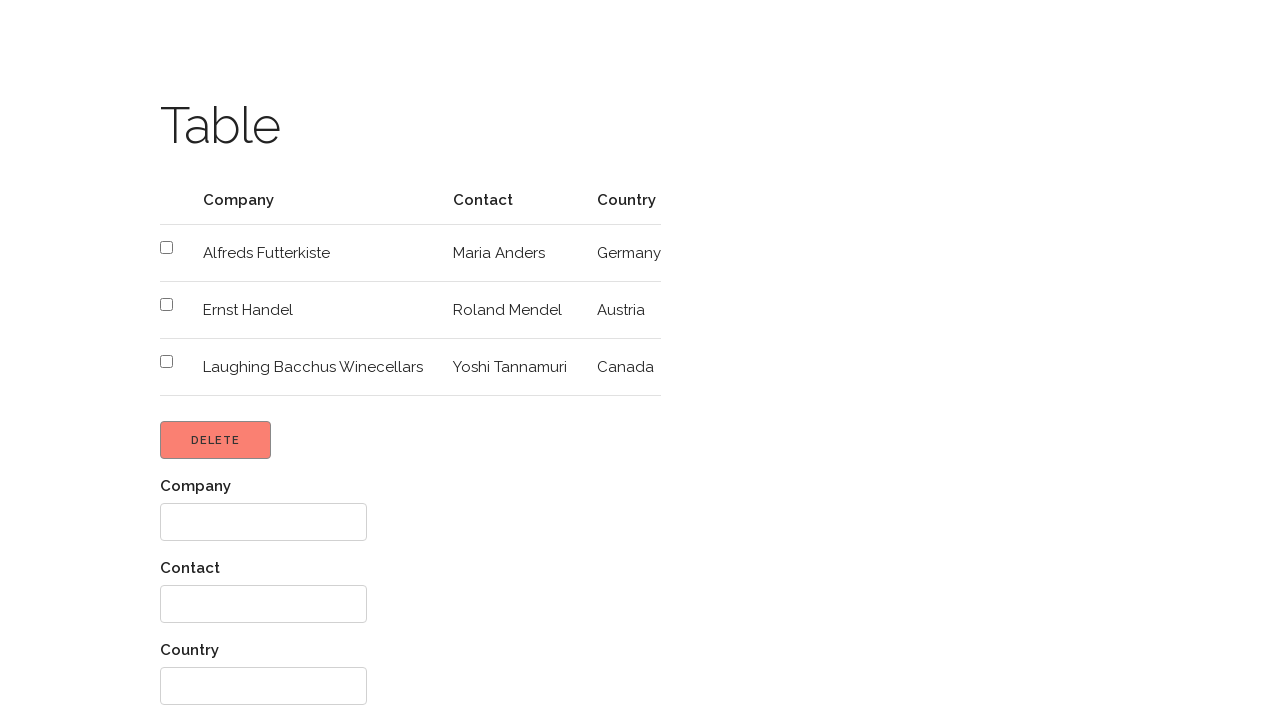

Located all text input fields
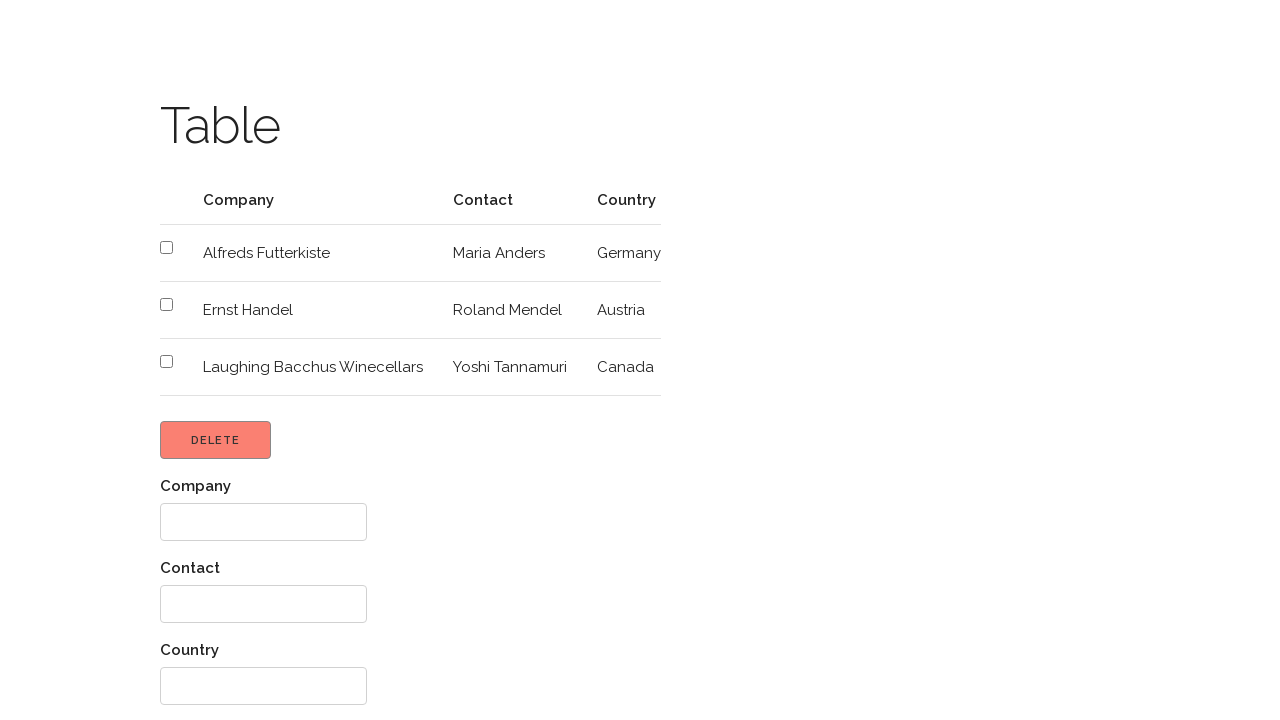

Found 3 text input fields
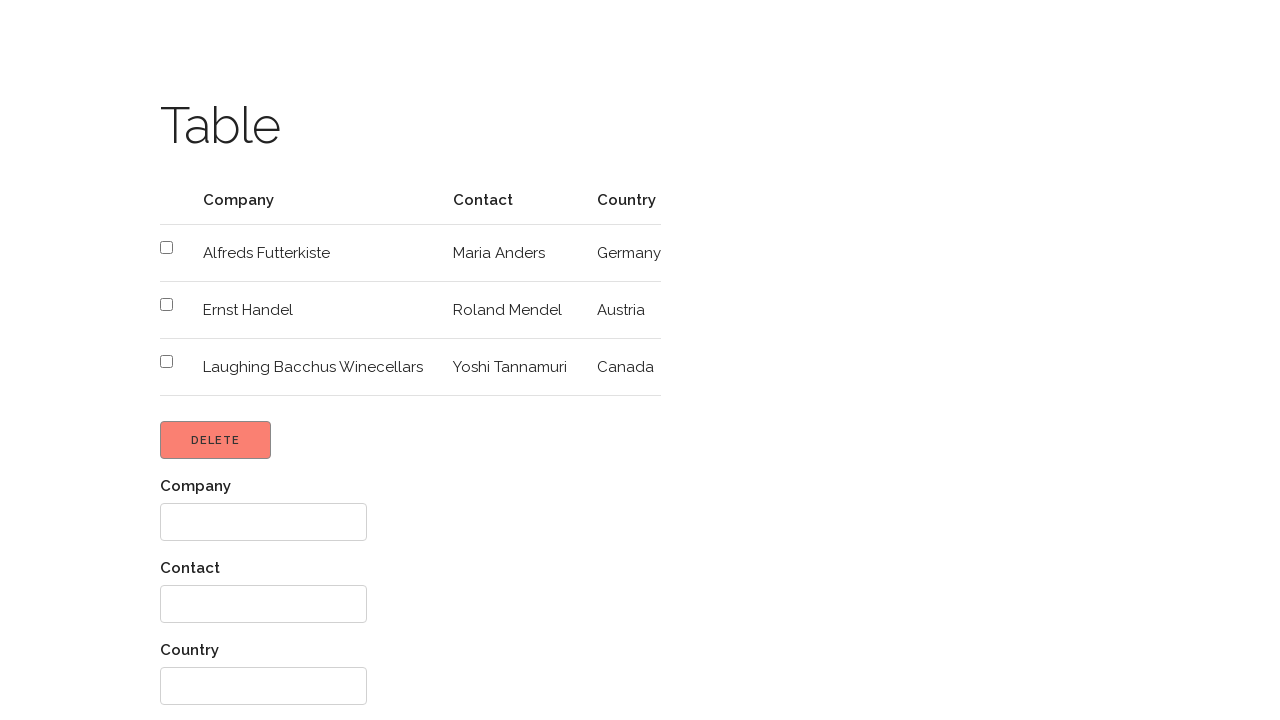

Filled text input field 0 with 'RU' on xpath=//div//input[@type='text'] >> nth=0
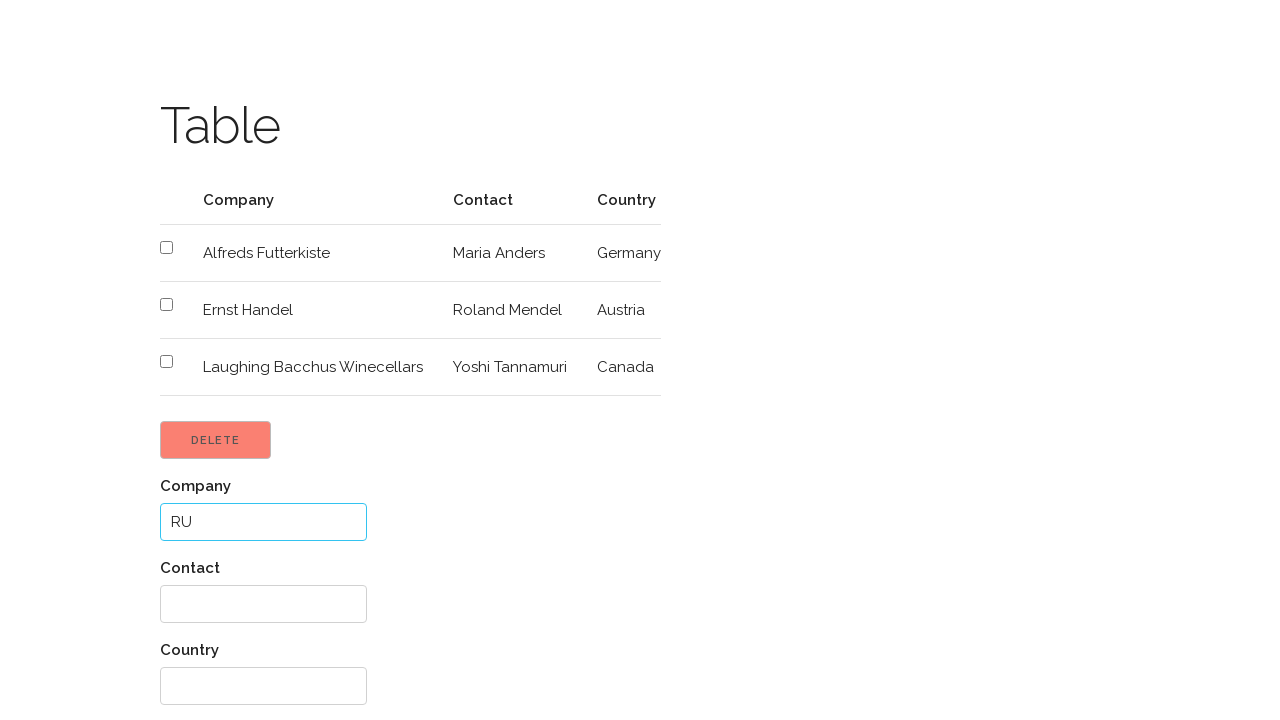

Filled text input field 1 with 'RU' on xpath=//div//input[@type='text'] >> nth=1
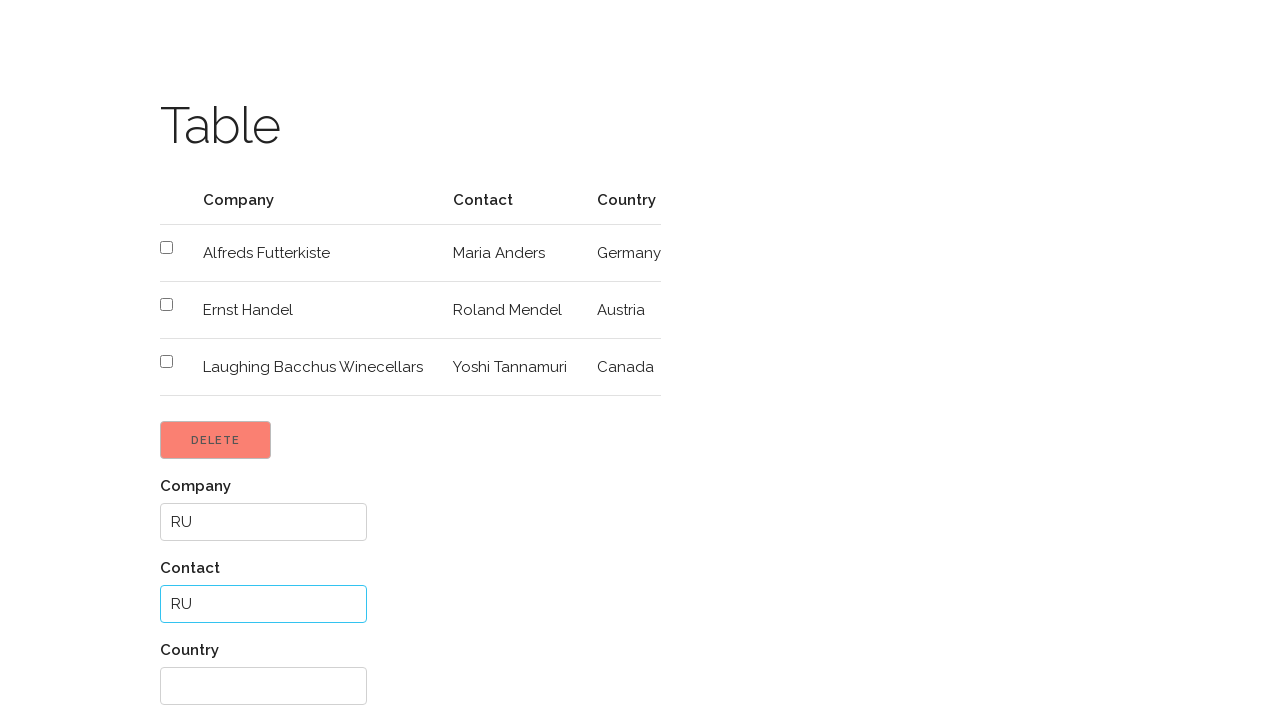

Filled text input field 2 with 'RU' on xpath=//div//input[@type='text'] >> nth=2
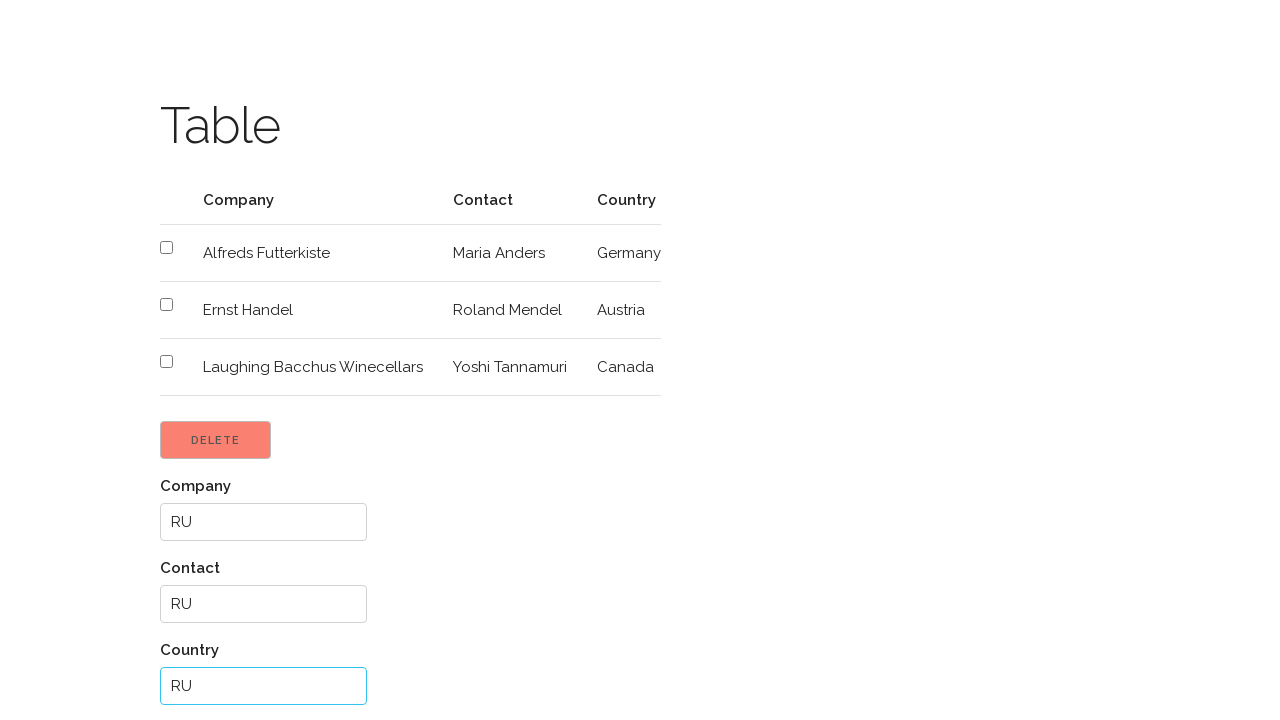

Clicked Add button to add new row (iteration 1) at (204, 661) on input[type='button'][value='Add']
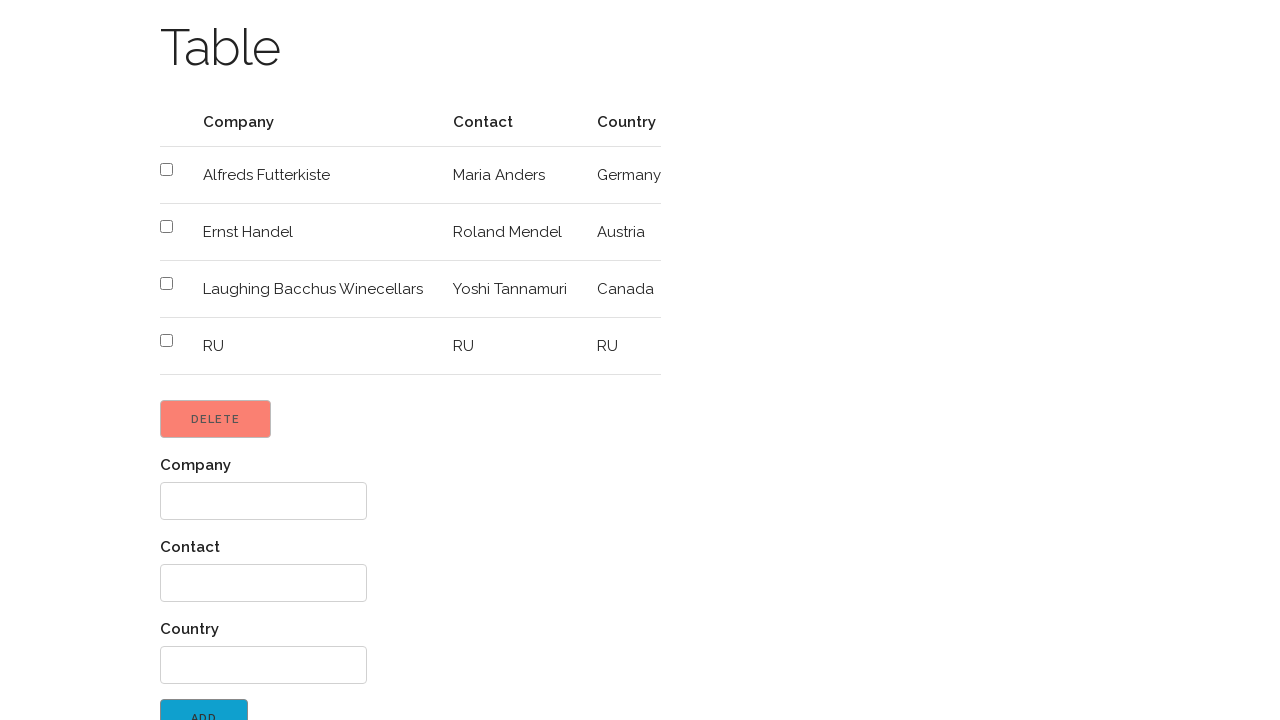

Filled text input field 0 with 'RU' on xpath=//div//input[@type='text'] >> nth=0
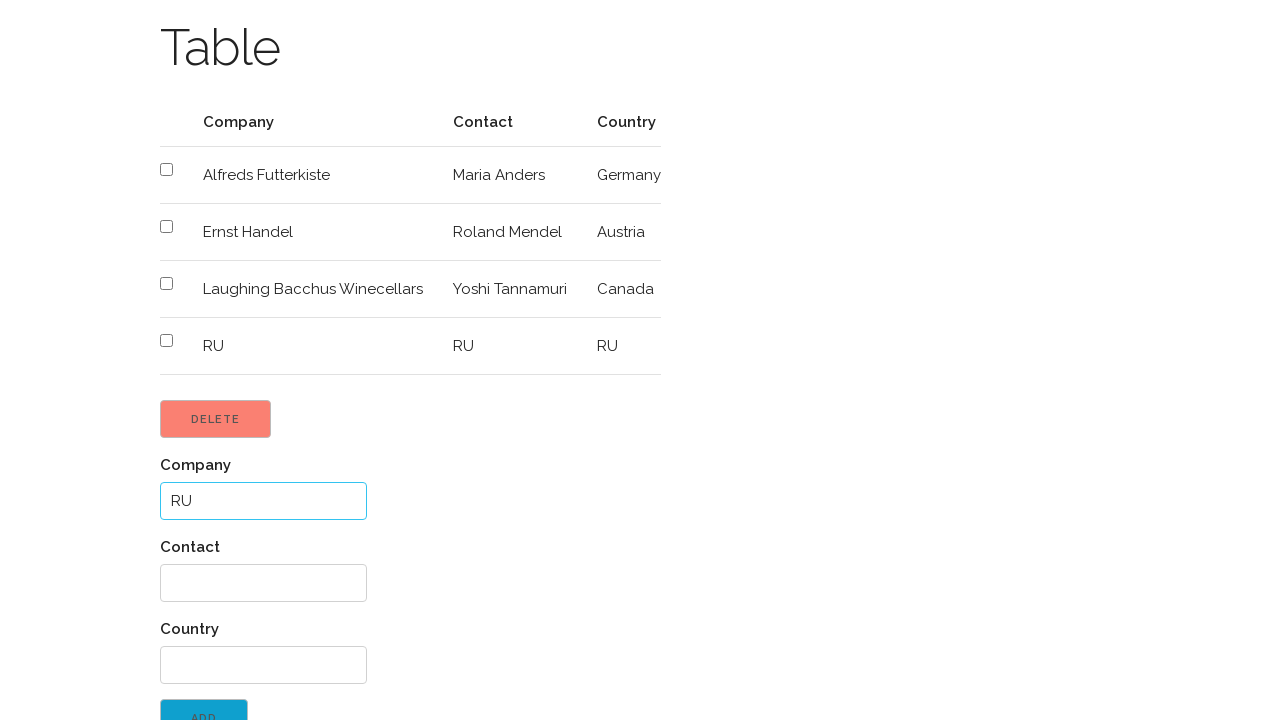

Filled text input field 1 with 'RU' on xpath=//div//input[@type='text'] >> nth=1
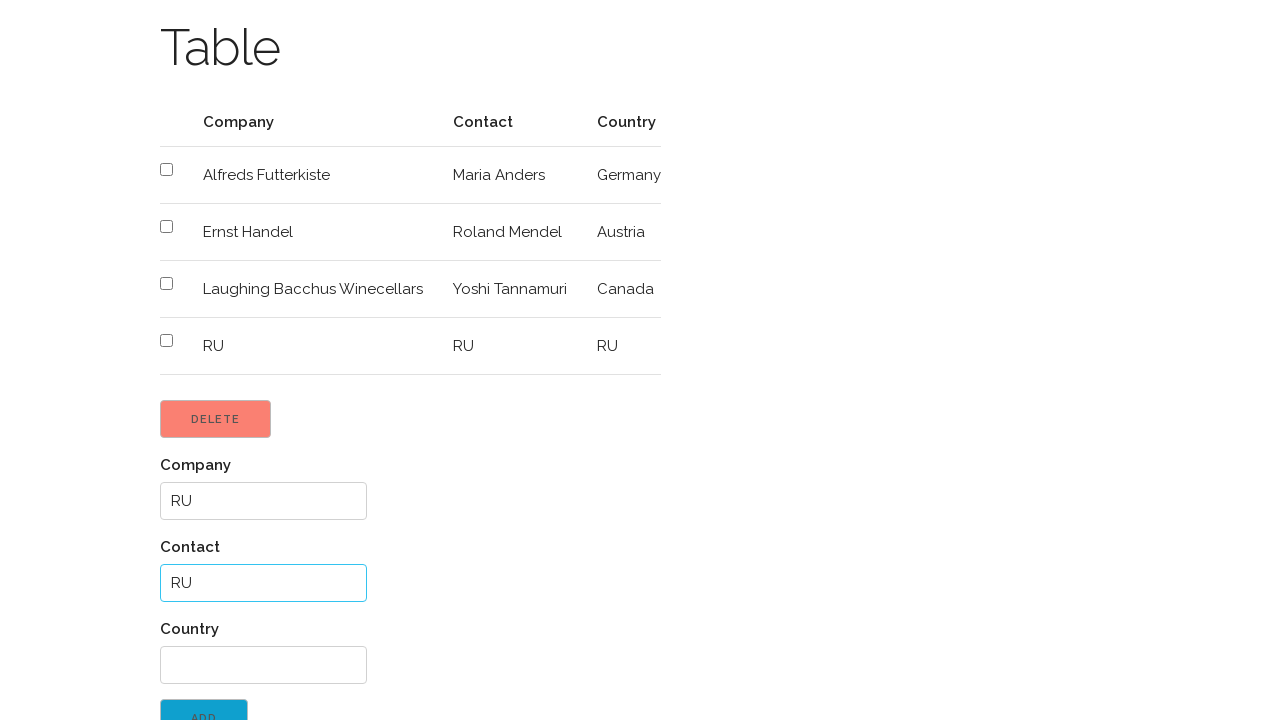

Filled text input field 2 with 'RU' on xpath=//div//input[@type='text'] >> nth=2
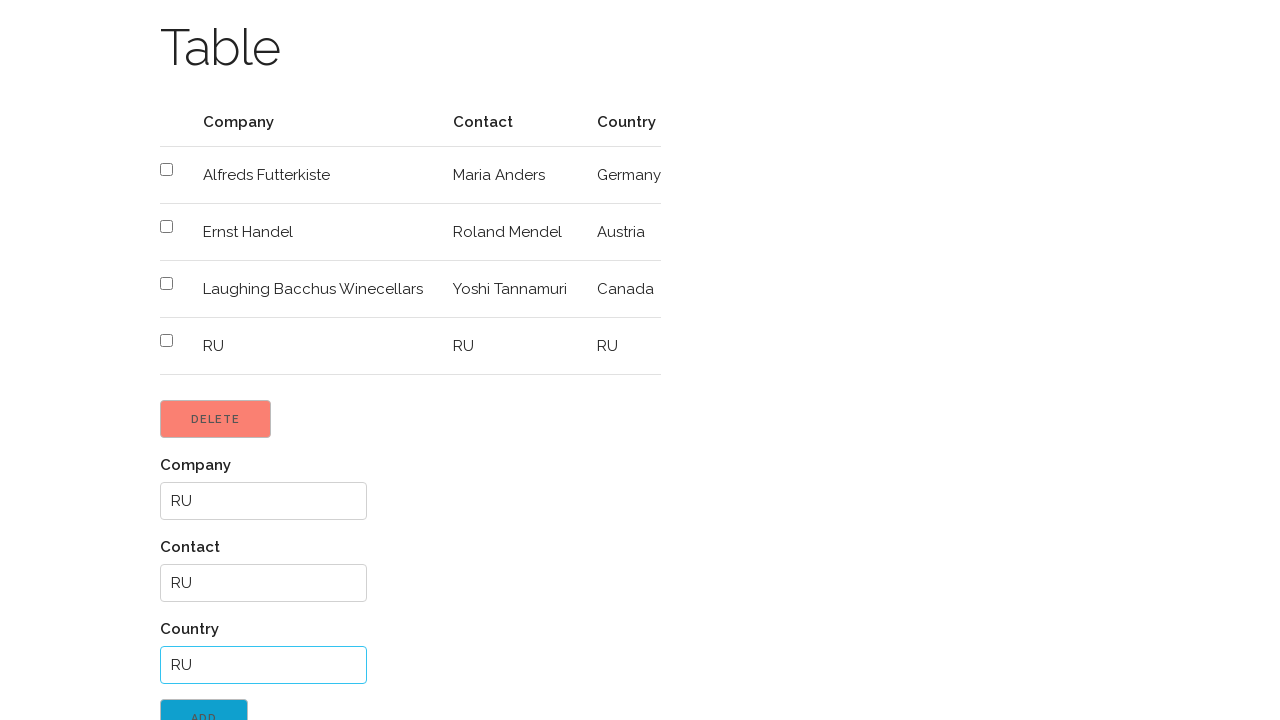

Clicked Add button to add new row (iteration 2) at (204, 701) on input[type='button'][value='Add']
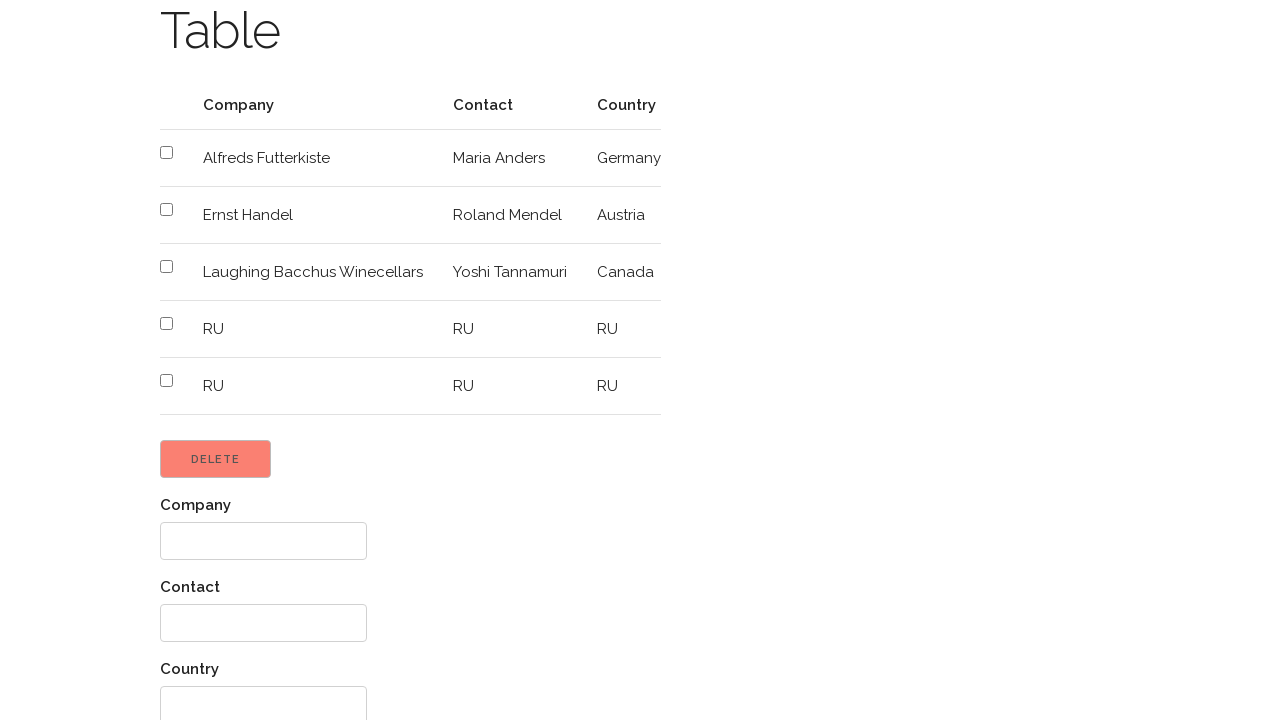

Filled text input field 0 with 'RU' on xpath=//div//input[@type='text'] >> nth=0
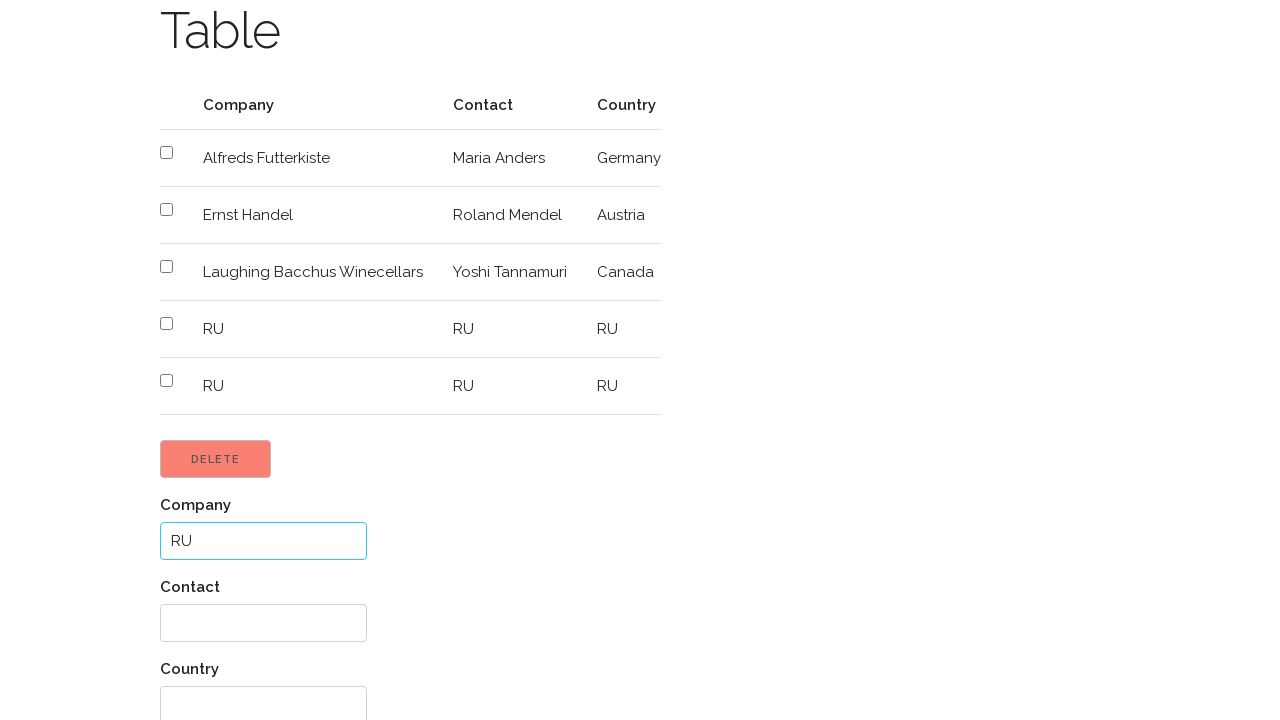

Filled text input field 1 with 'RU' on xpath=//div//input[@type='text'] >> nth=1
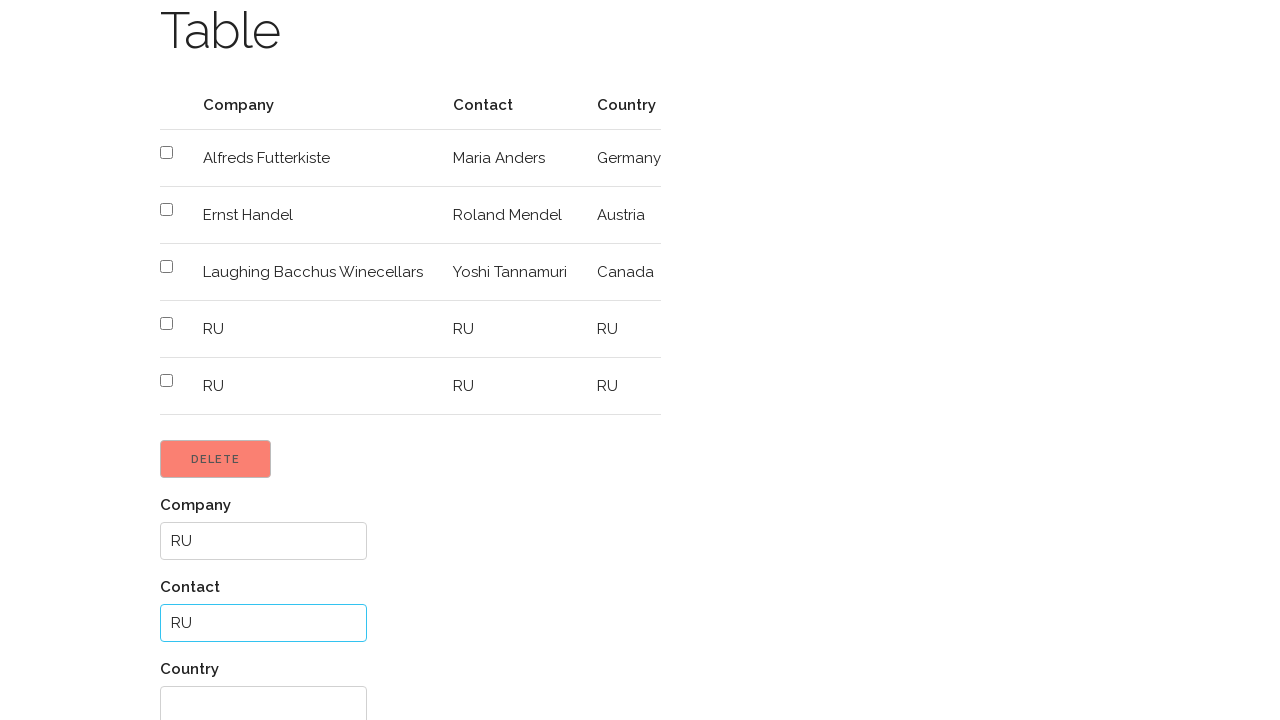

Filled text input field 2 with 'RU' on xpath=//div//input[@type='text'] >> nth=2
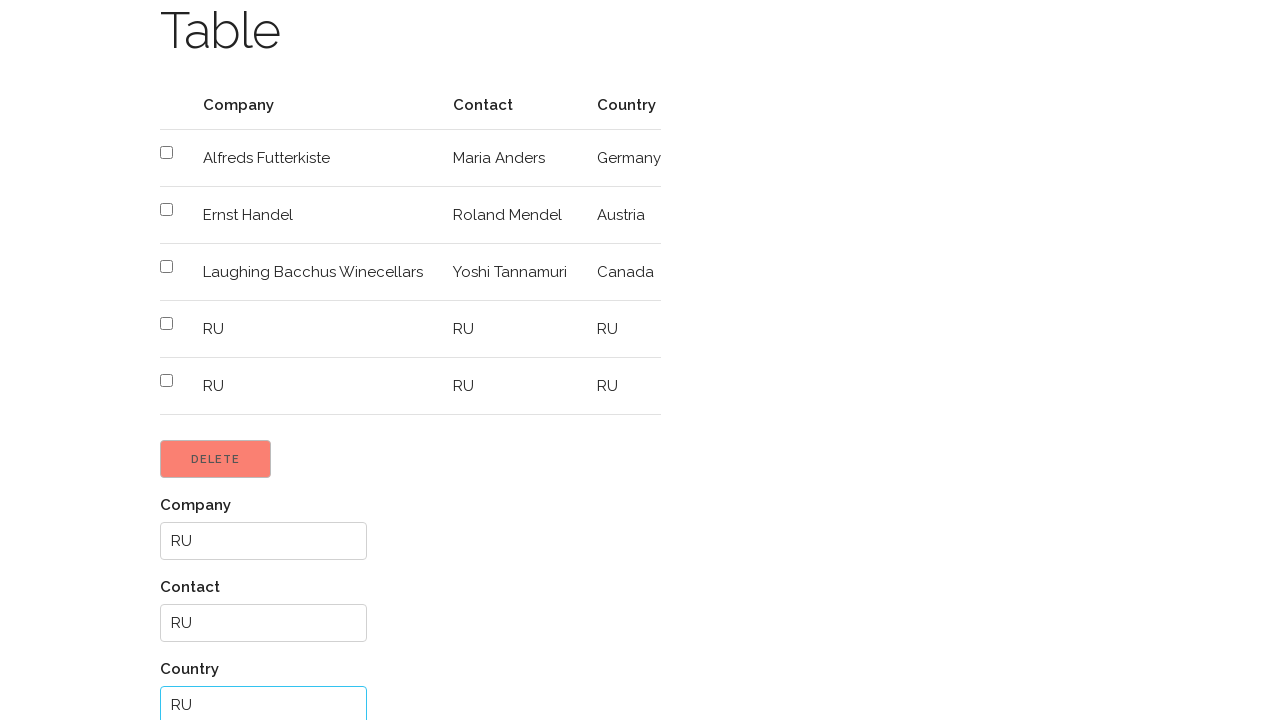

Clicked Add button to add new row (iteration 3) at (204, 632) on input[type='button'][value='Add']
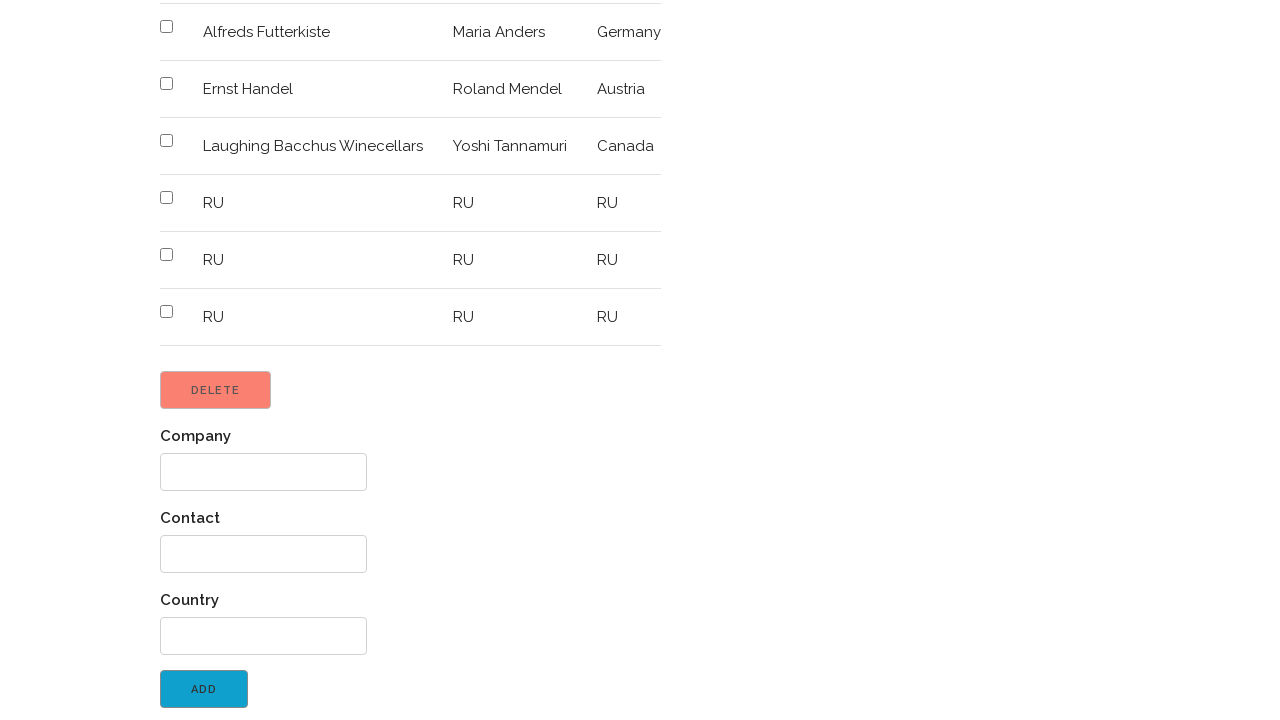

Clicked link to return to menu at (243, 703) on xpath=//label[@id='back']//a
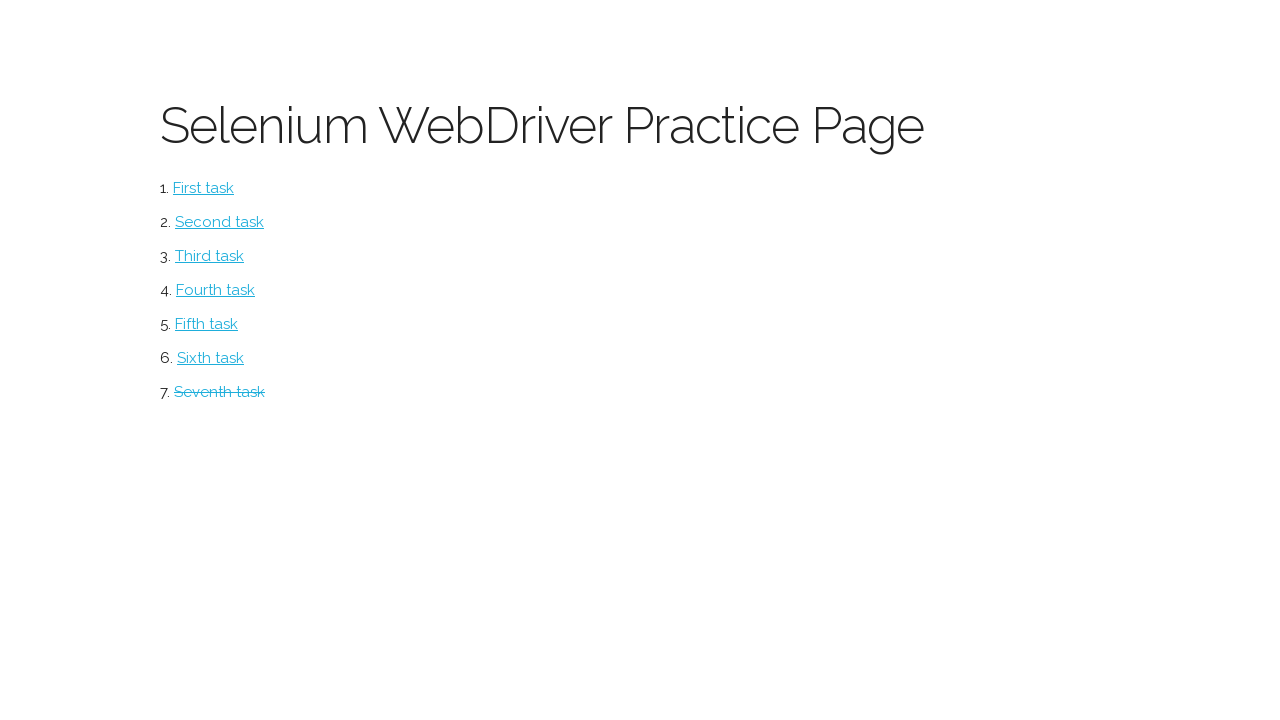

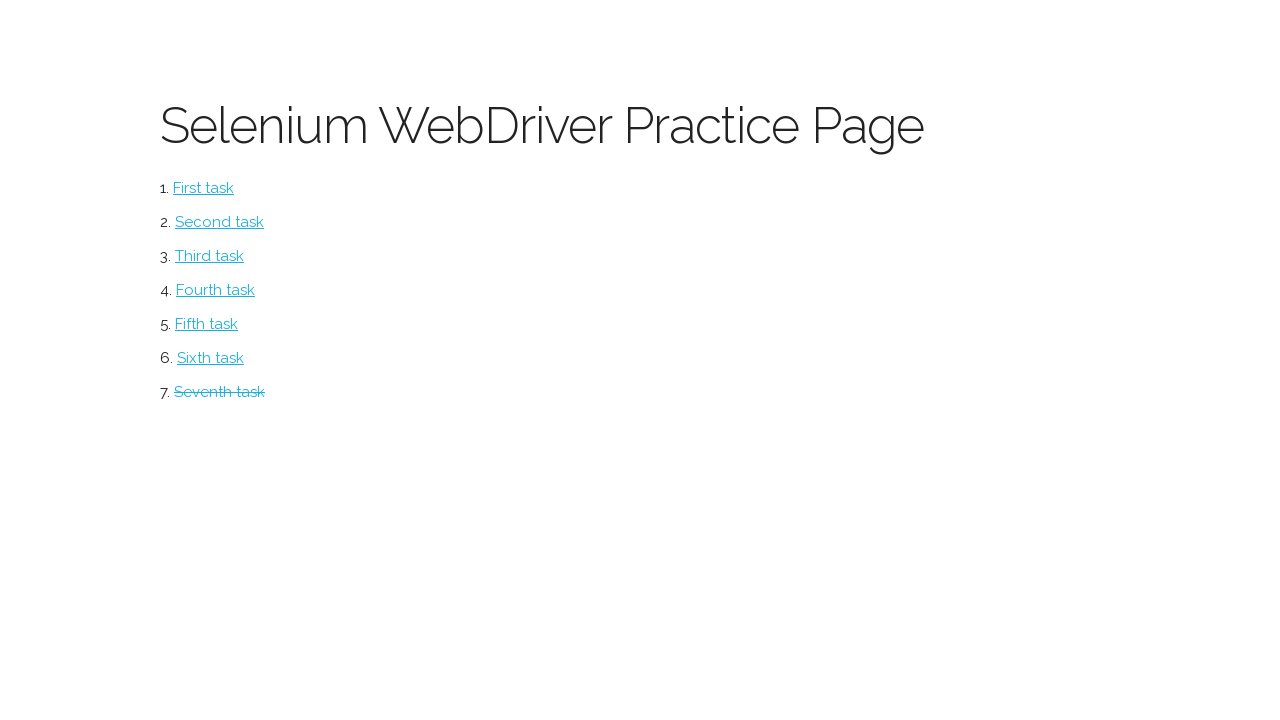